Tests negative login scenario by attempting to login with invalid credentials and verifying error message

Starting URL: https://parabank.parasoft.com/parabank/index.htm

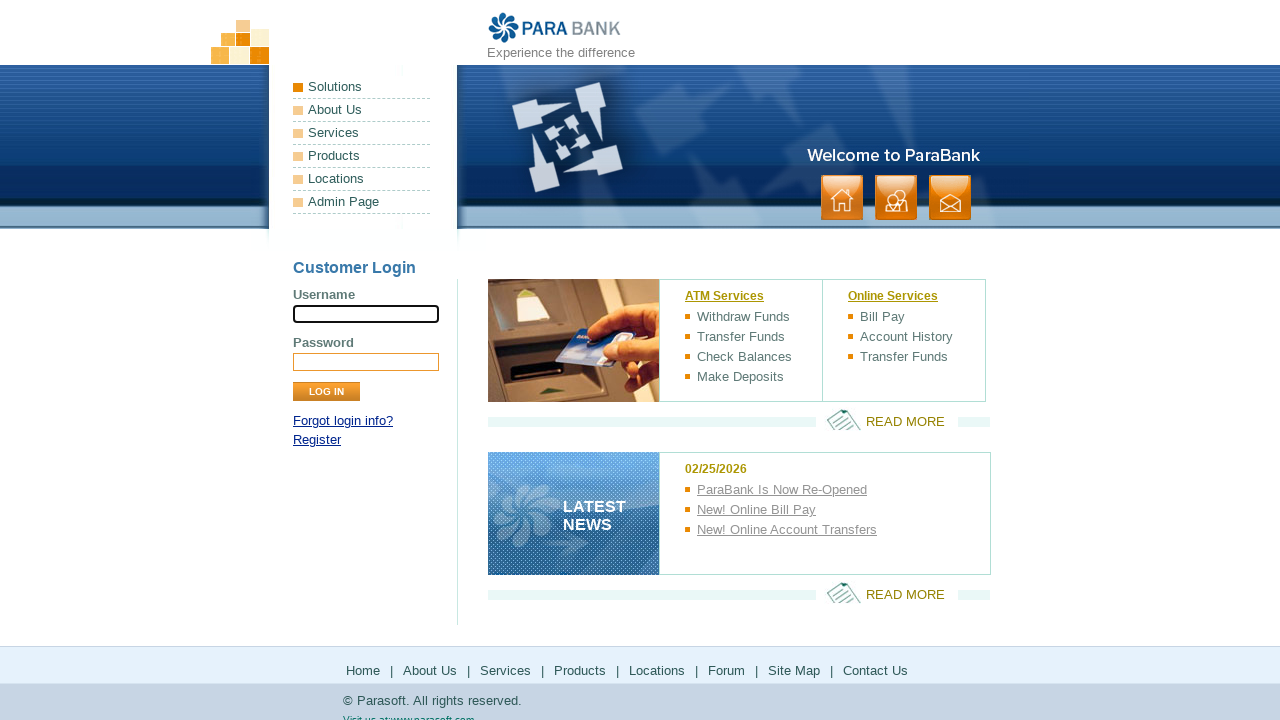

Filled username field with invalid credentials 'invalid_user_123' on input[name='username']
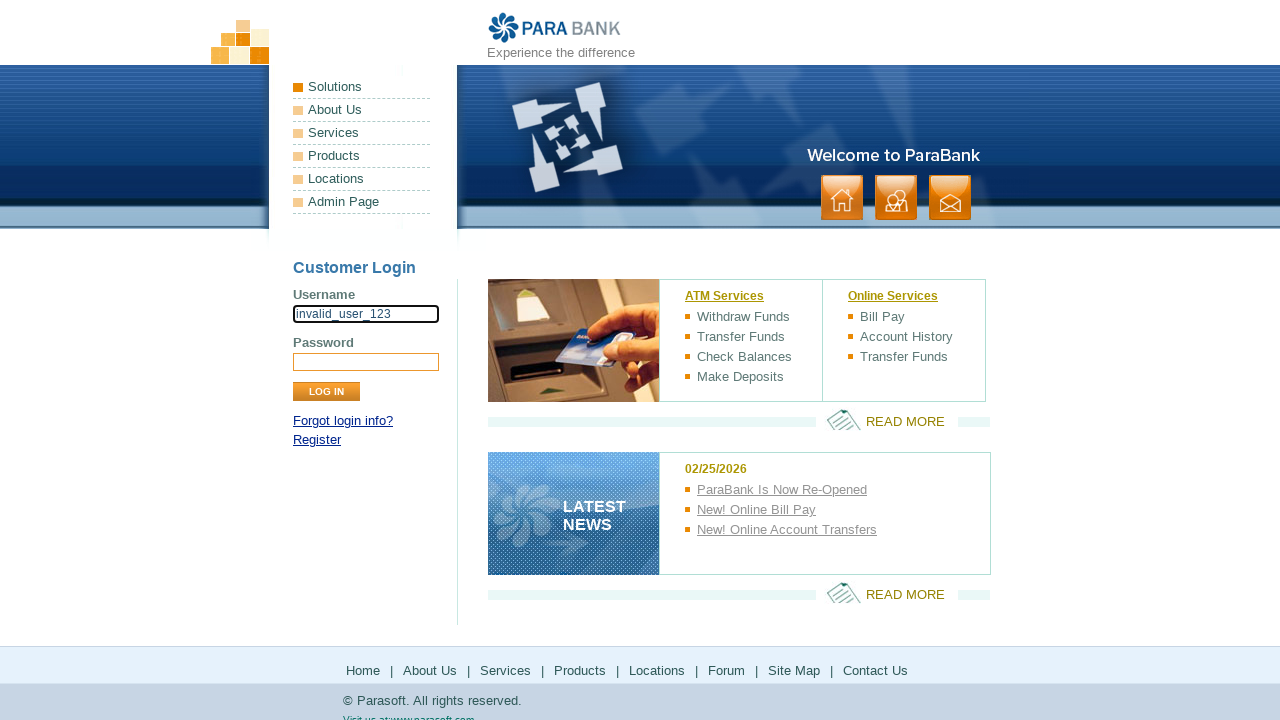

Filled password field with incorrect password 'wrong_password_456' on input[name='password']
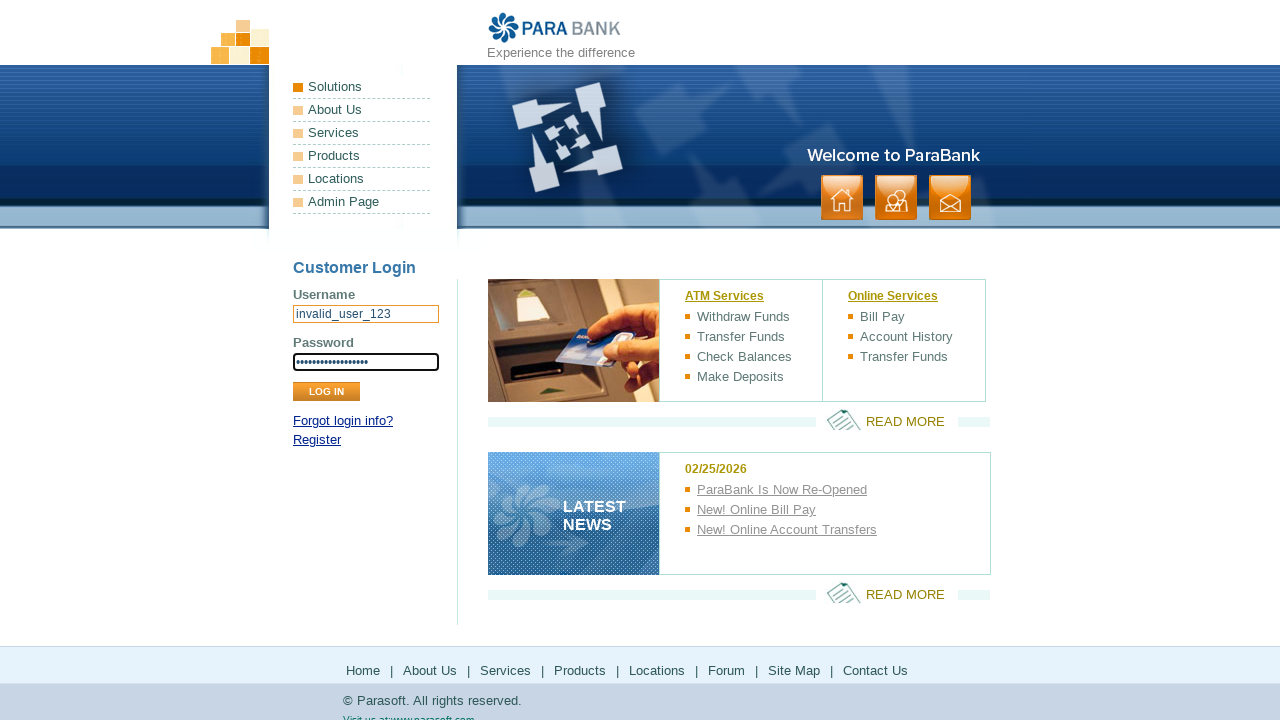

Clicked Log In button to attempt login with invalid credentials at (326, 392) on input[value='Log In']
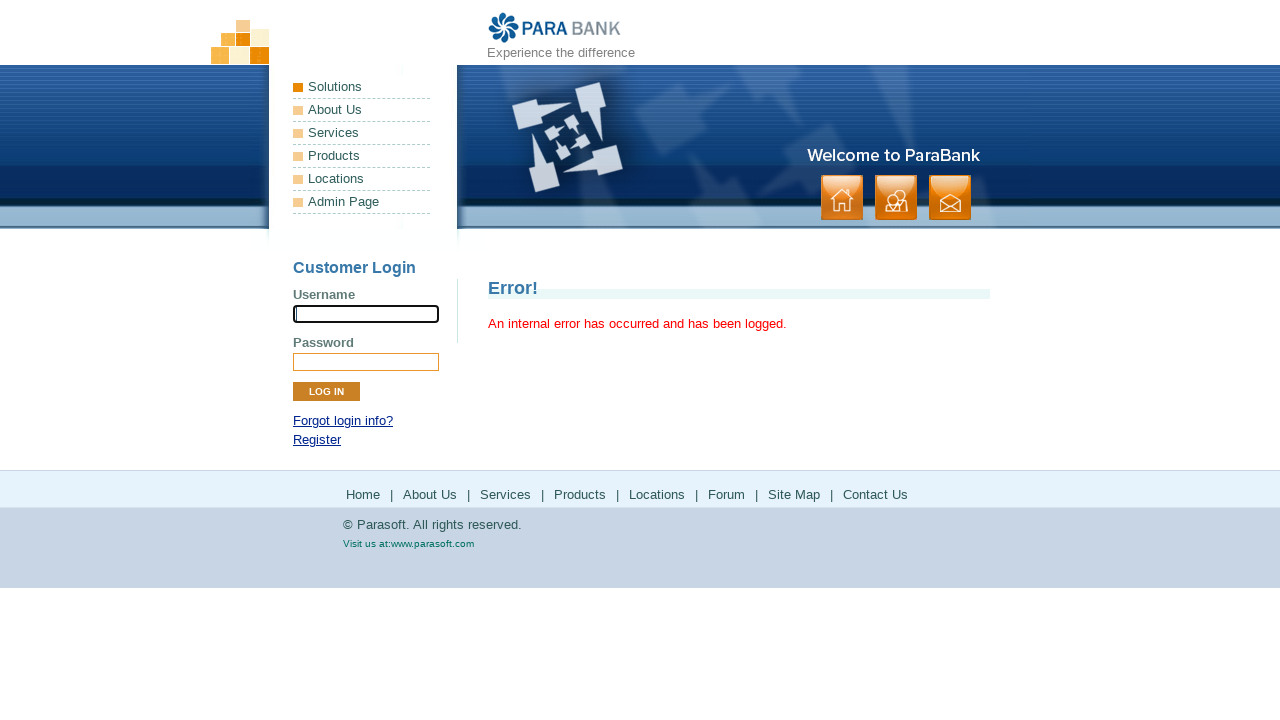

Error message appeared confirming negative login scenario
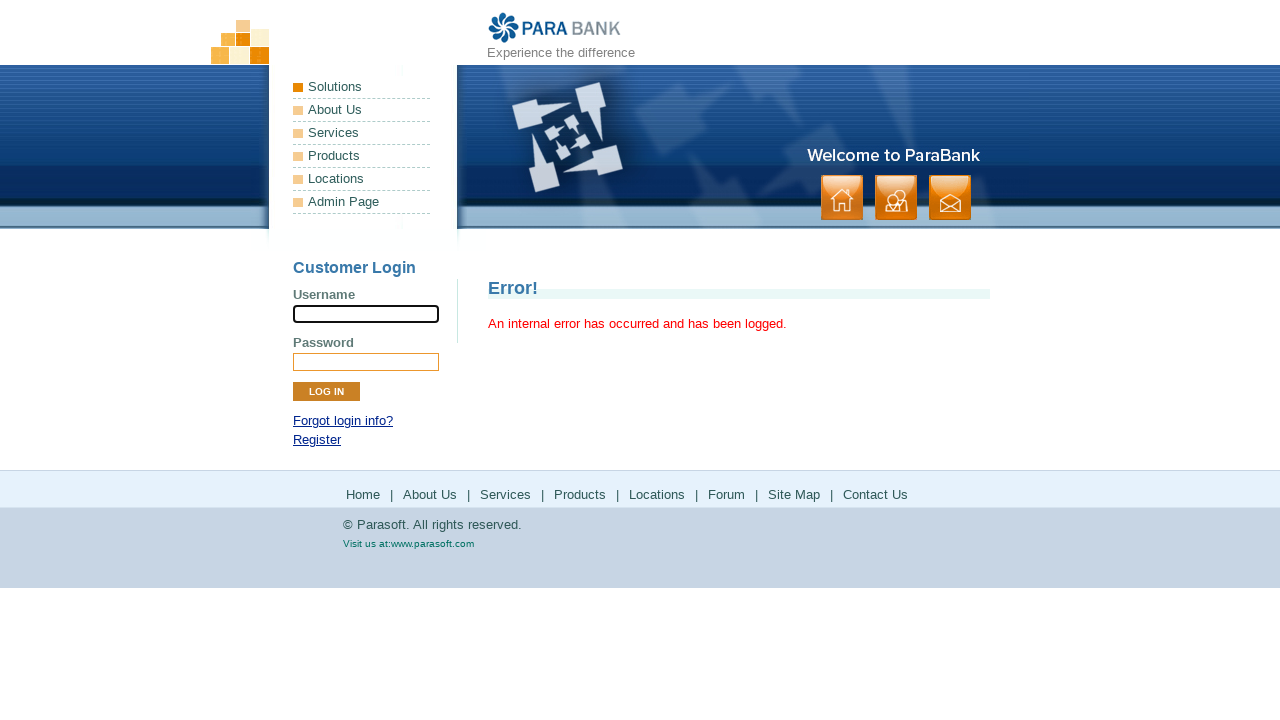

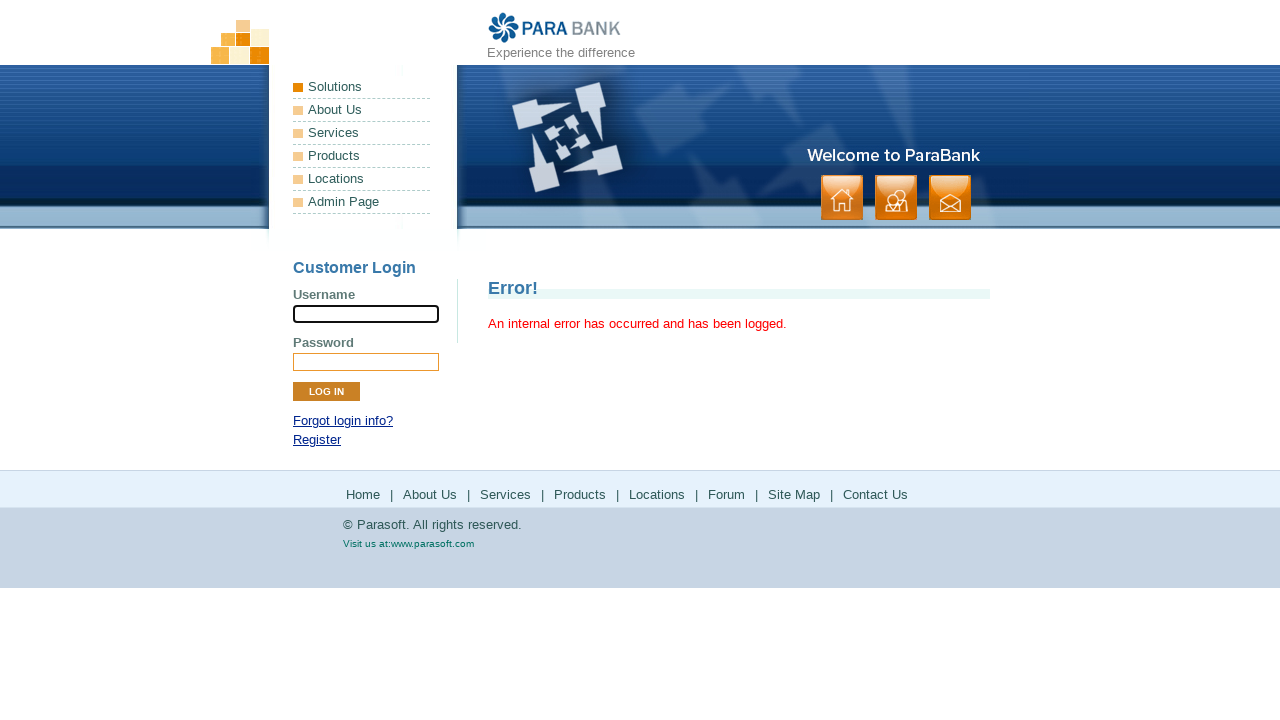